Tests the search modal functionality on React.dev by repeatedly opening and closing the search modal using the search button and Escape key to verify proper modal behavior.

Starting URL: https://react.dev

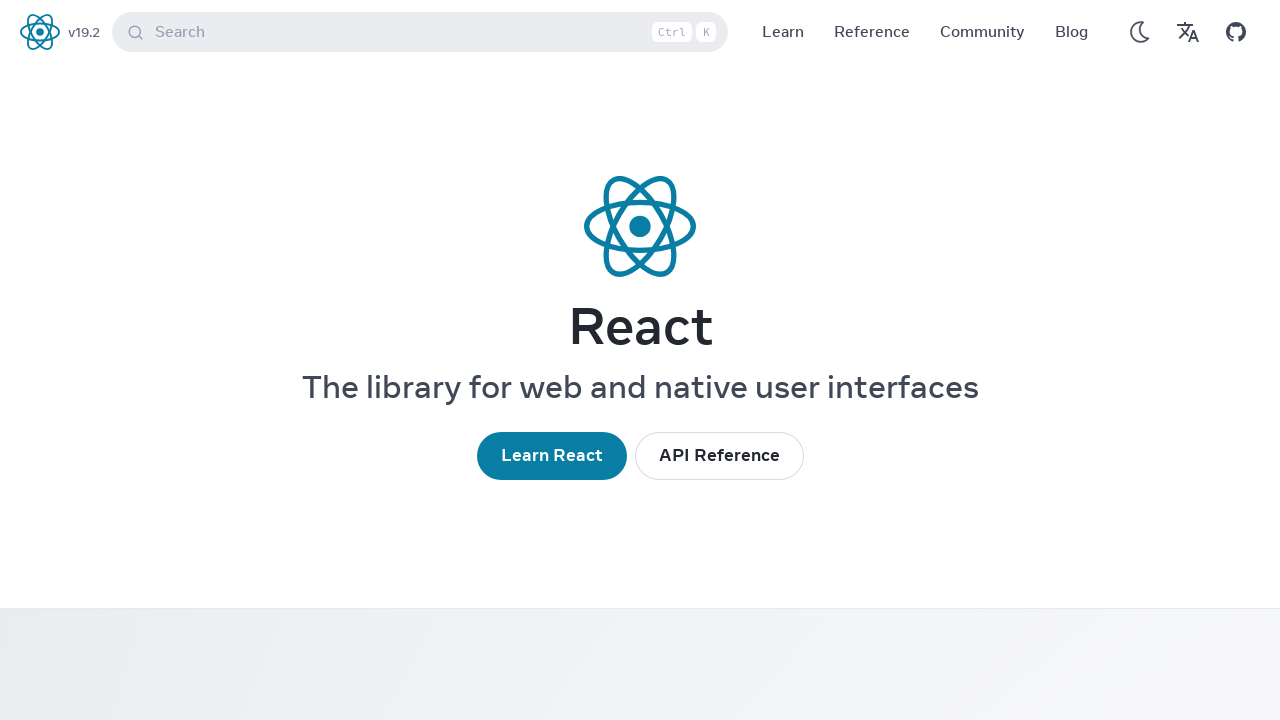

Clicked search button to open modal at (420, 32) on internal:role=button[name="Search"i]
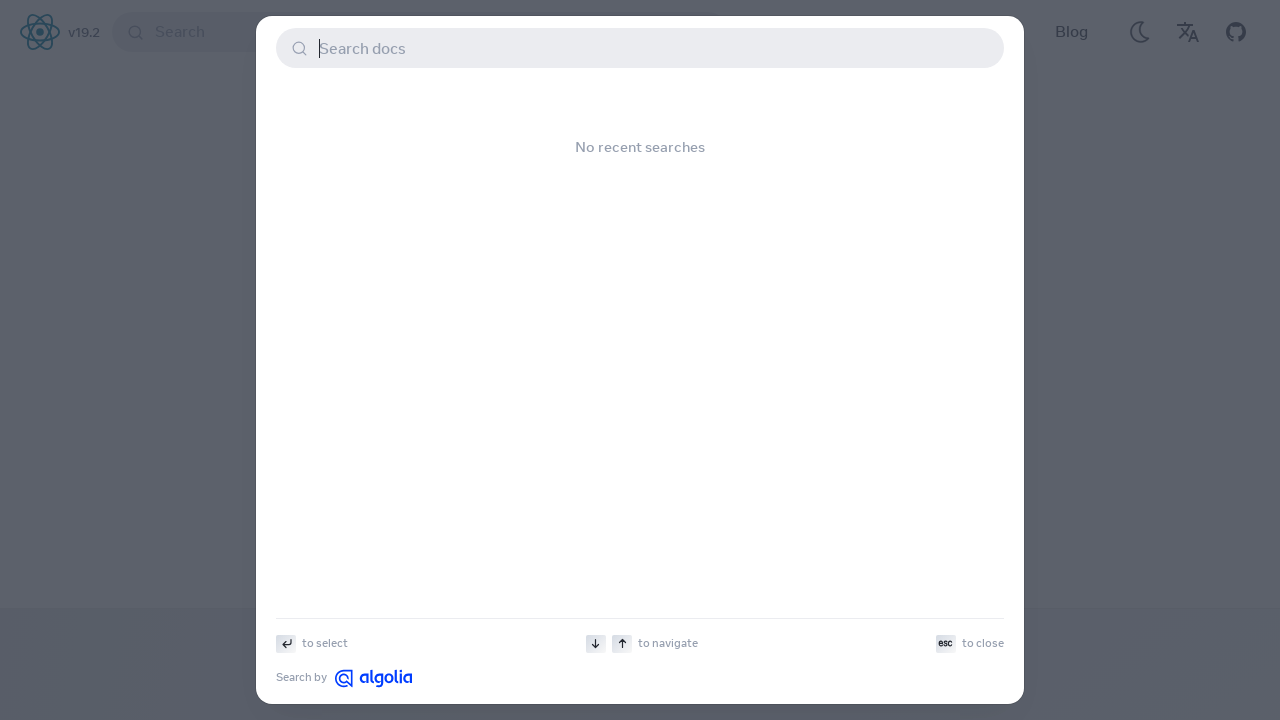

Search input appeared
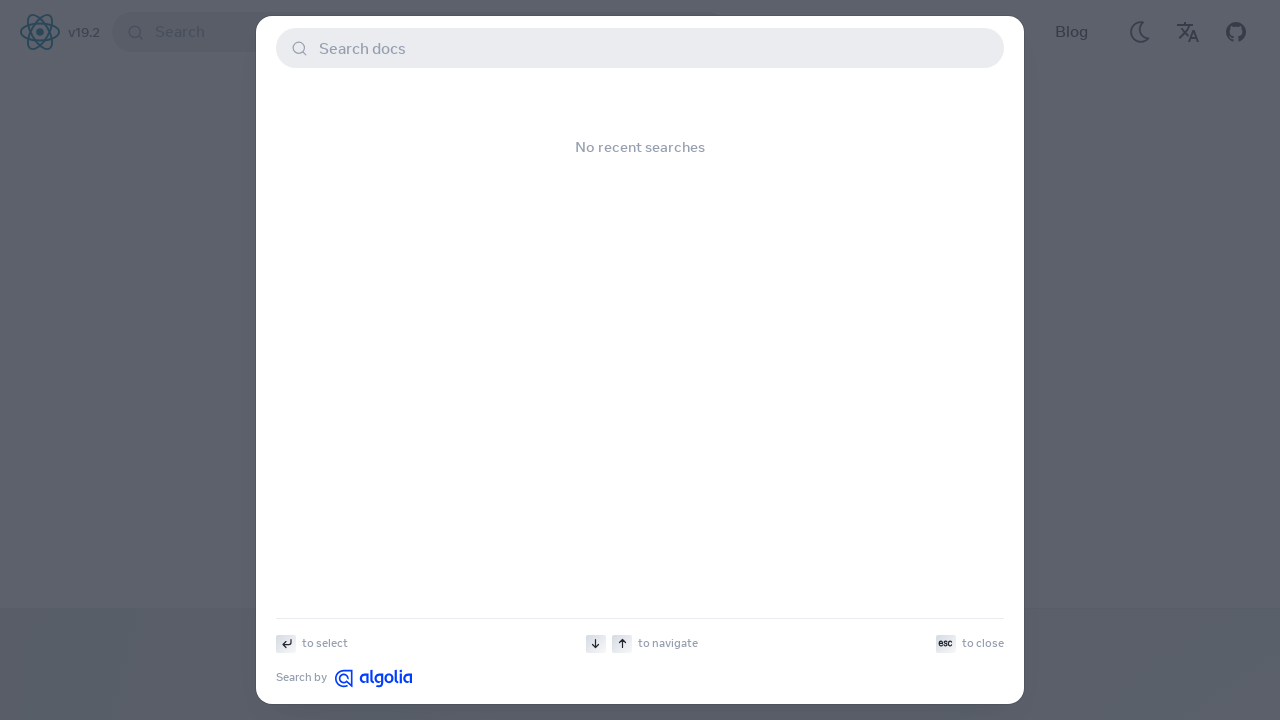

Pressed Escape key to close search modal
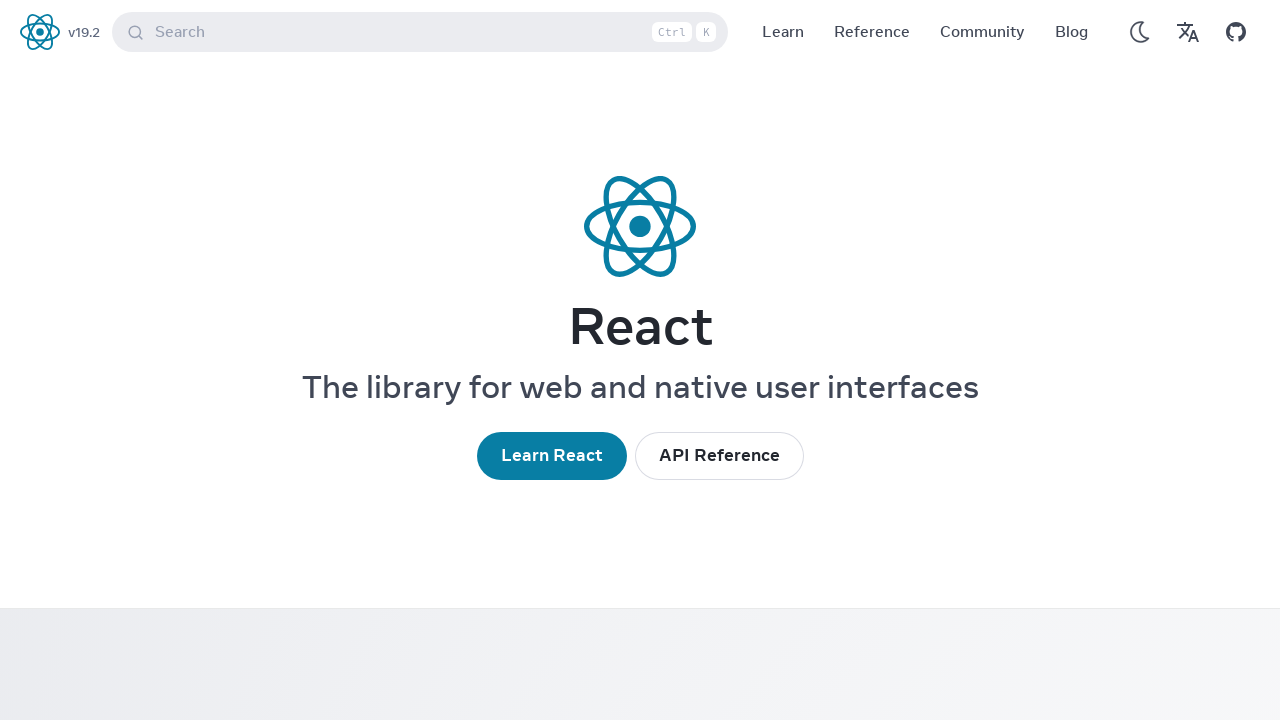

Search modal closed completely
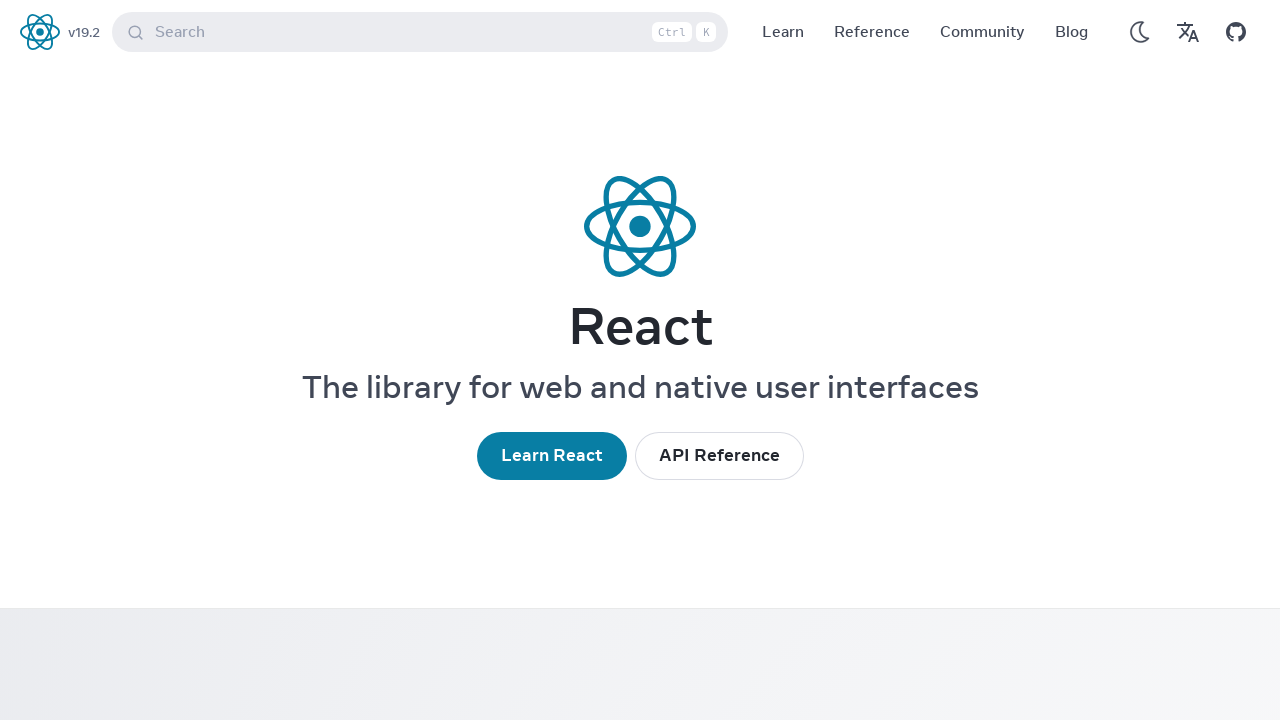

Clicked search button to open modal at (420, 32) on internal:role=button[name="Search"i]
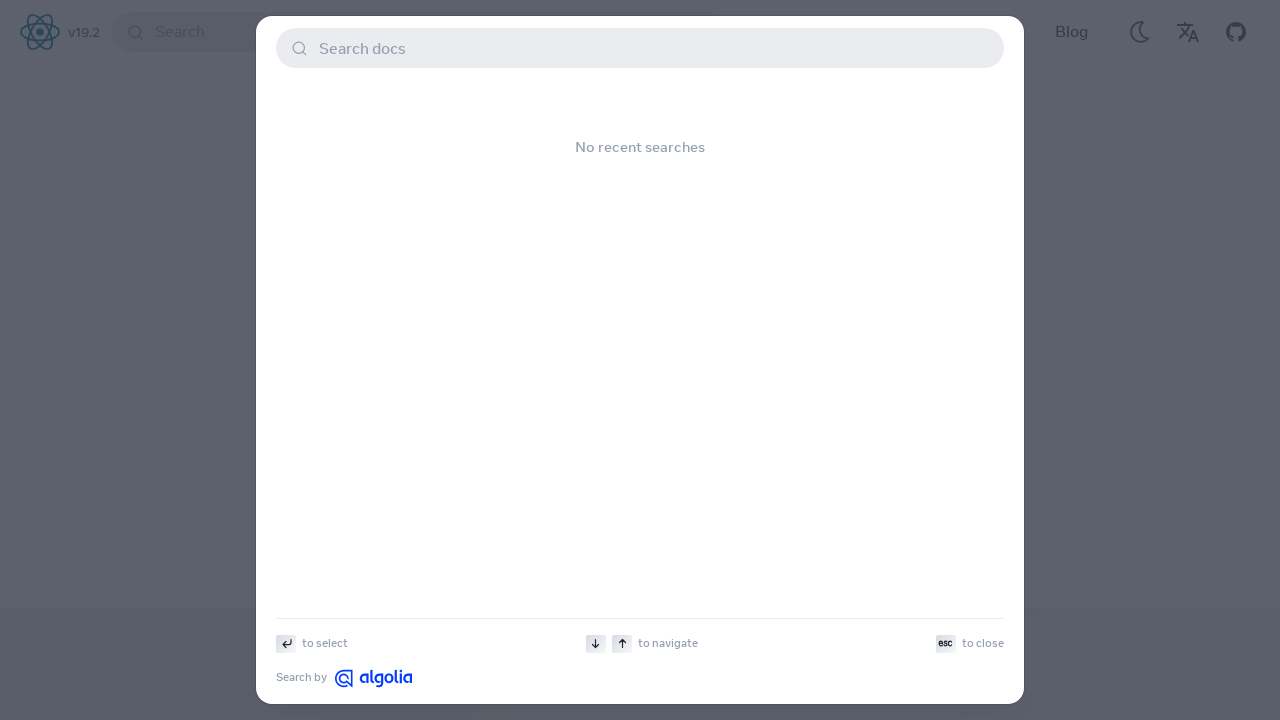

Search input appeared
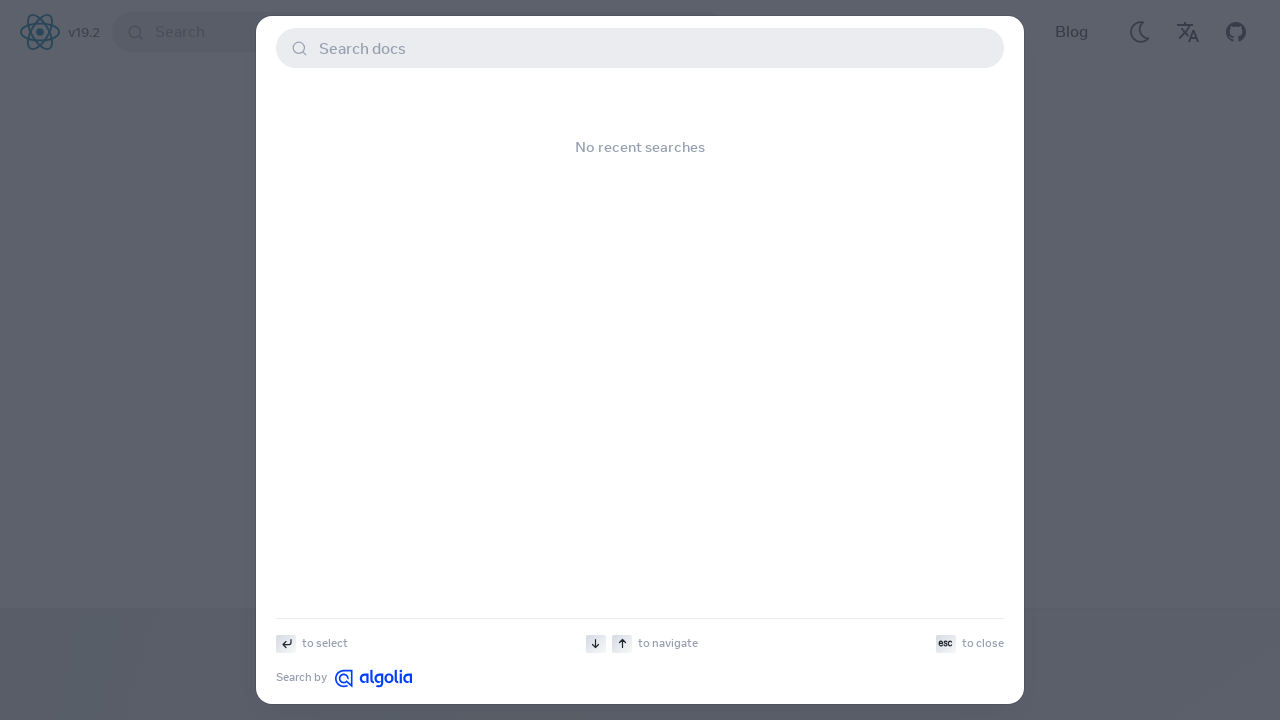

Pressed Escape key to close search modal
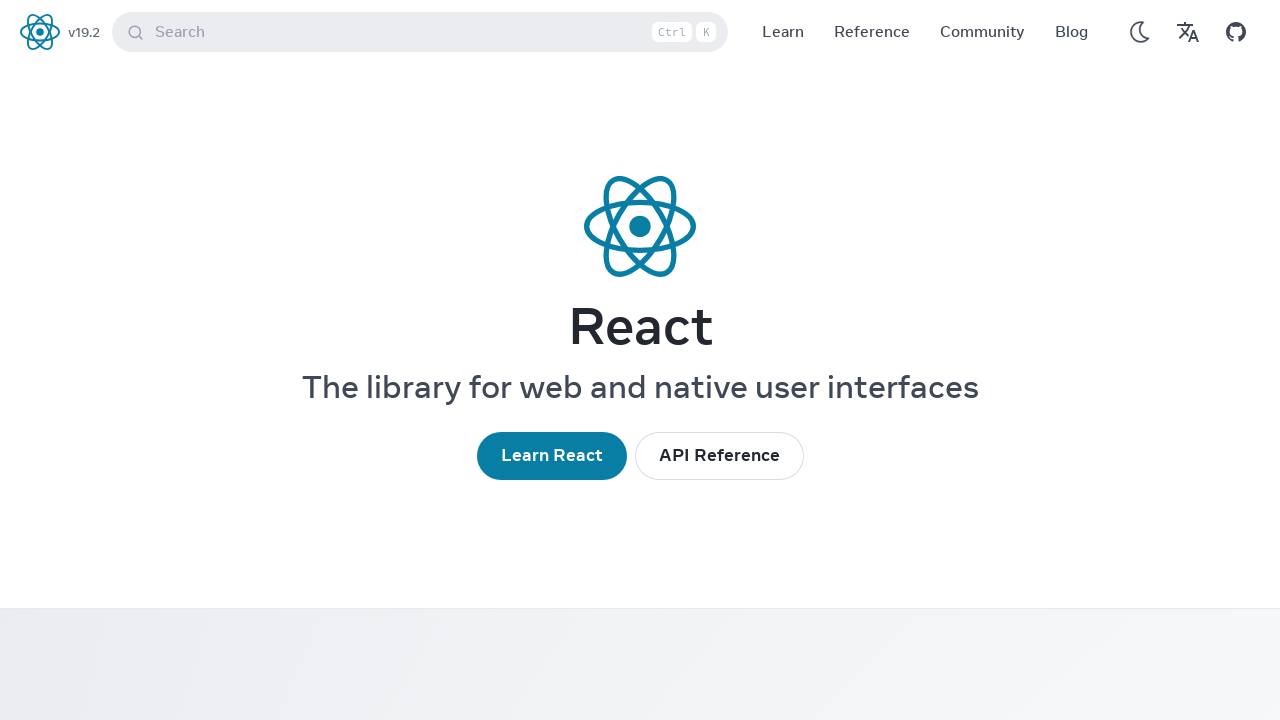

Search modal closed completely
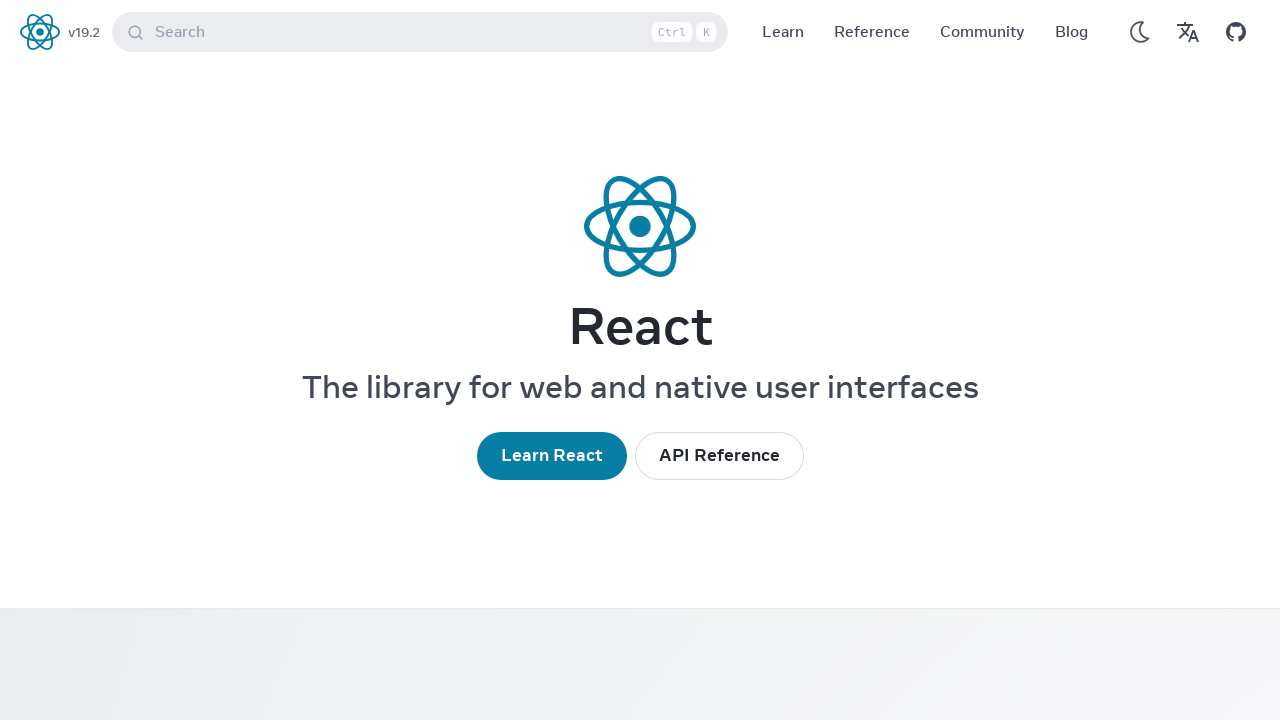

Clicked search button to open modal at (420, 32) on internal:role=button[name="Search"i]
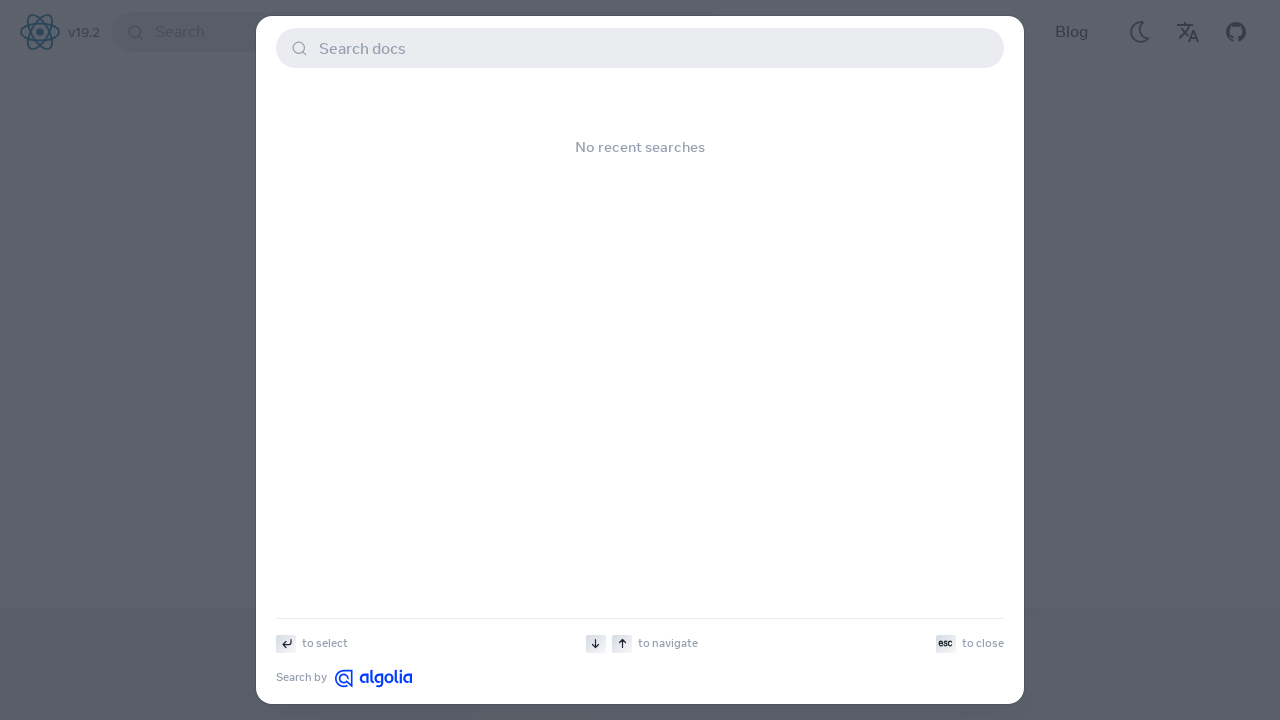

Search input appeared
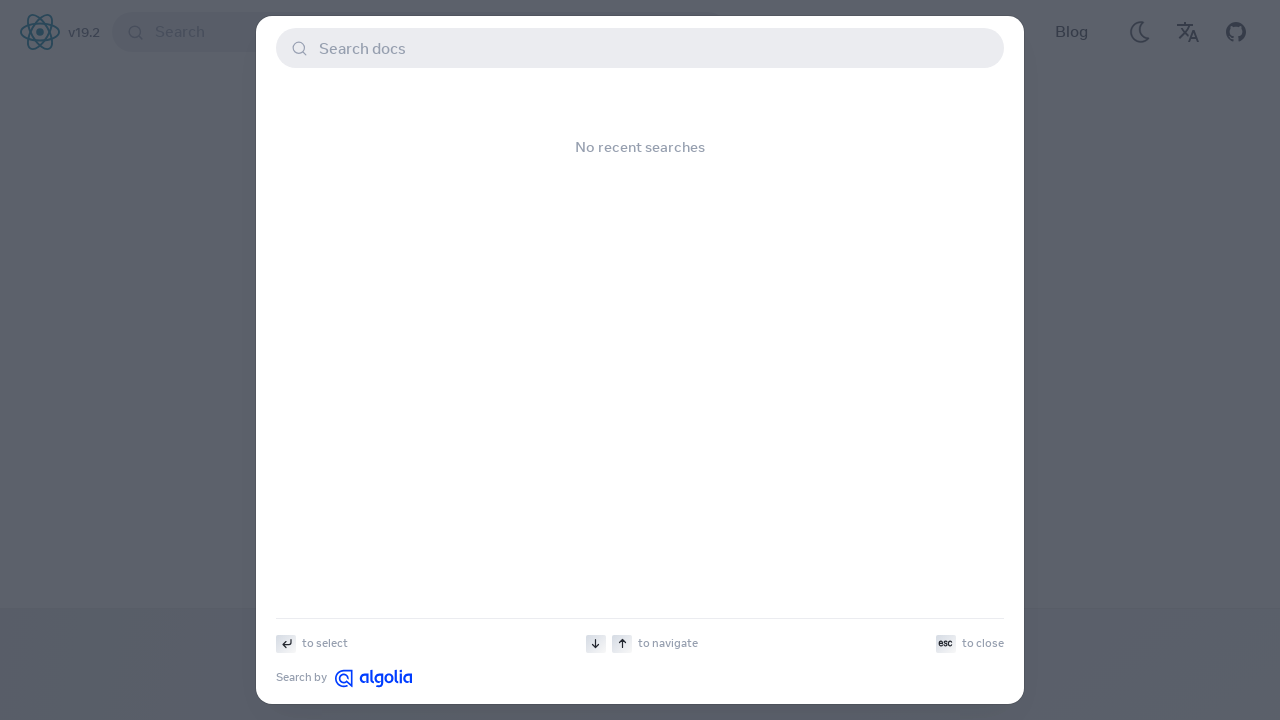

Pressed Escape key to close search modal
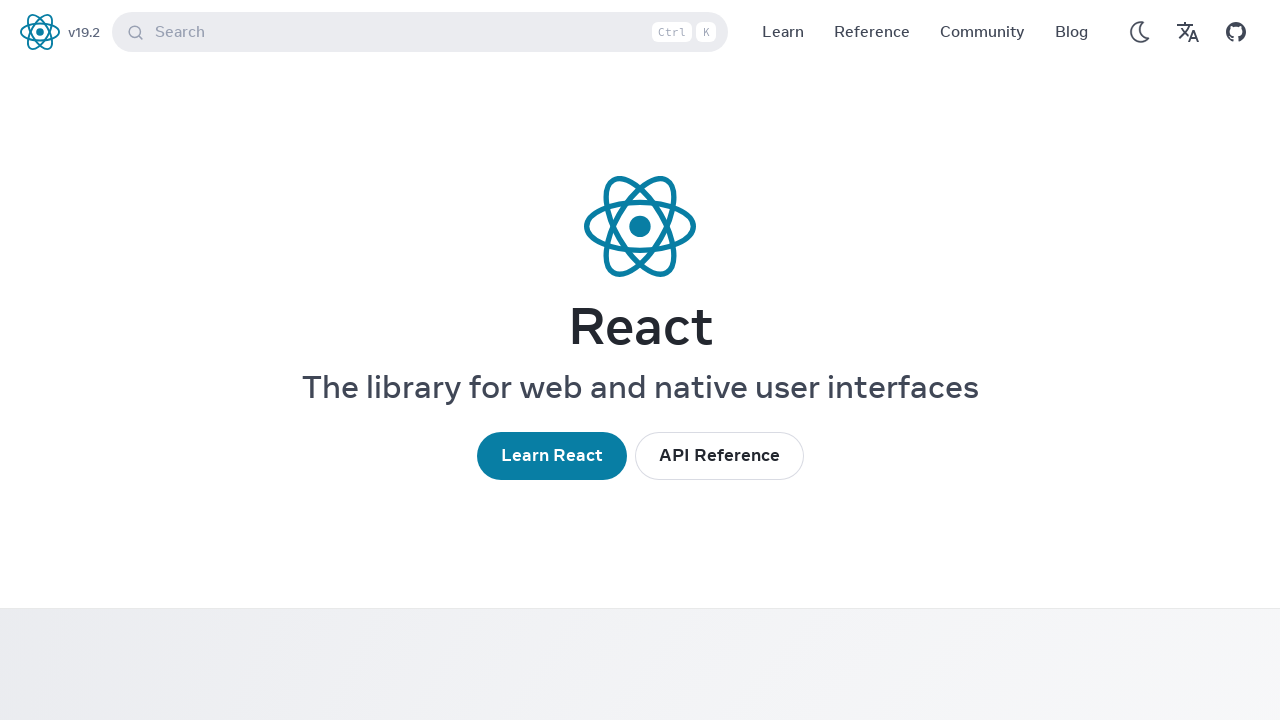

Search modal closed completely
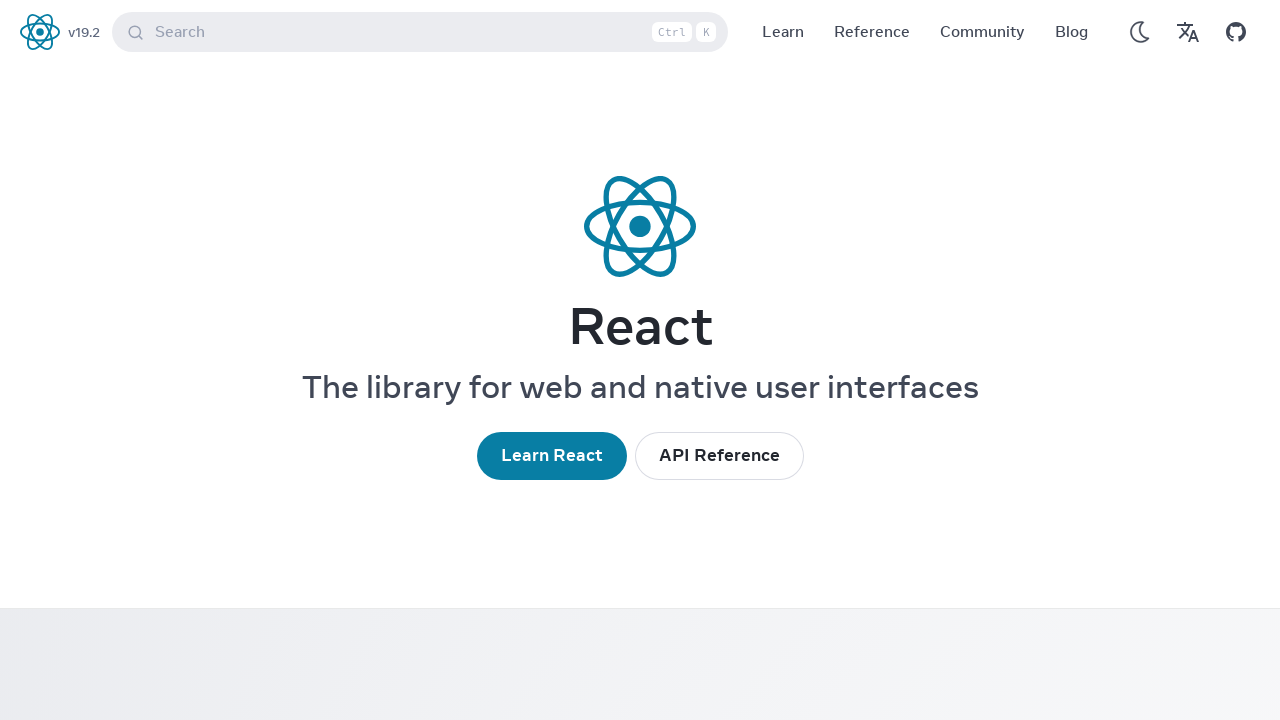

Clicked search button to open modal at (420, 32) on internal:role=button[name="Search"i]
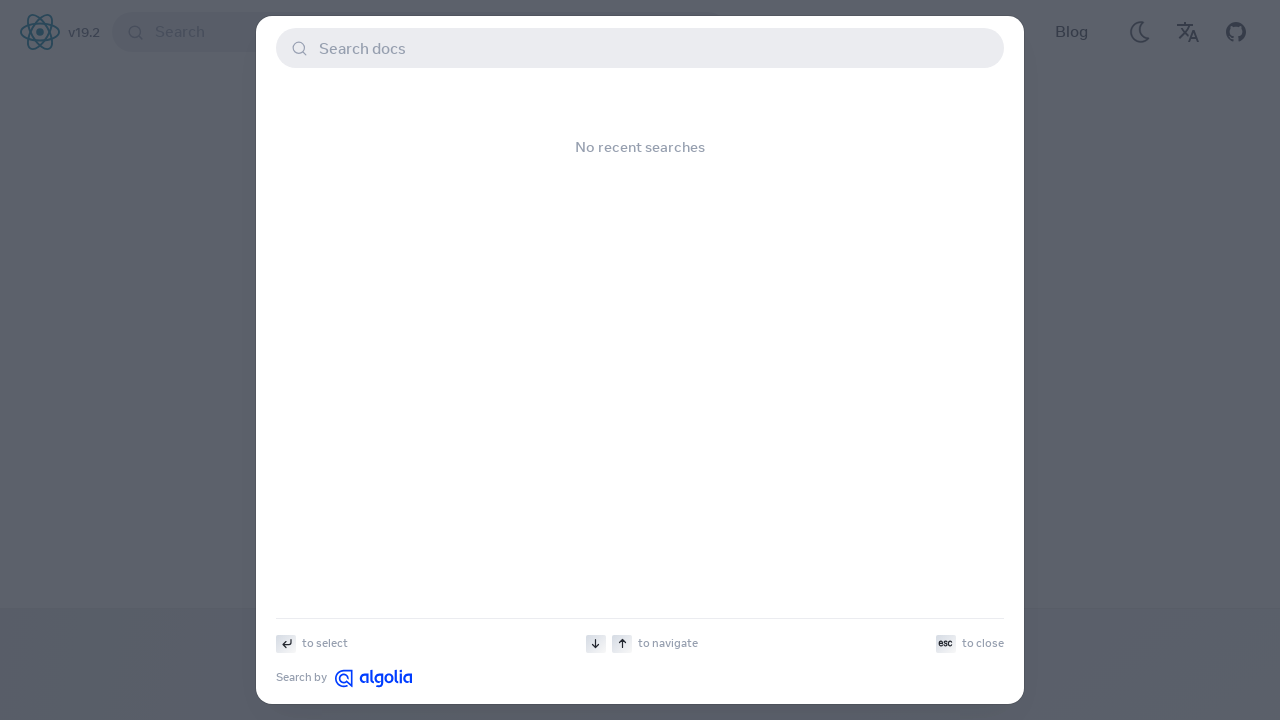

Search input appeared
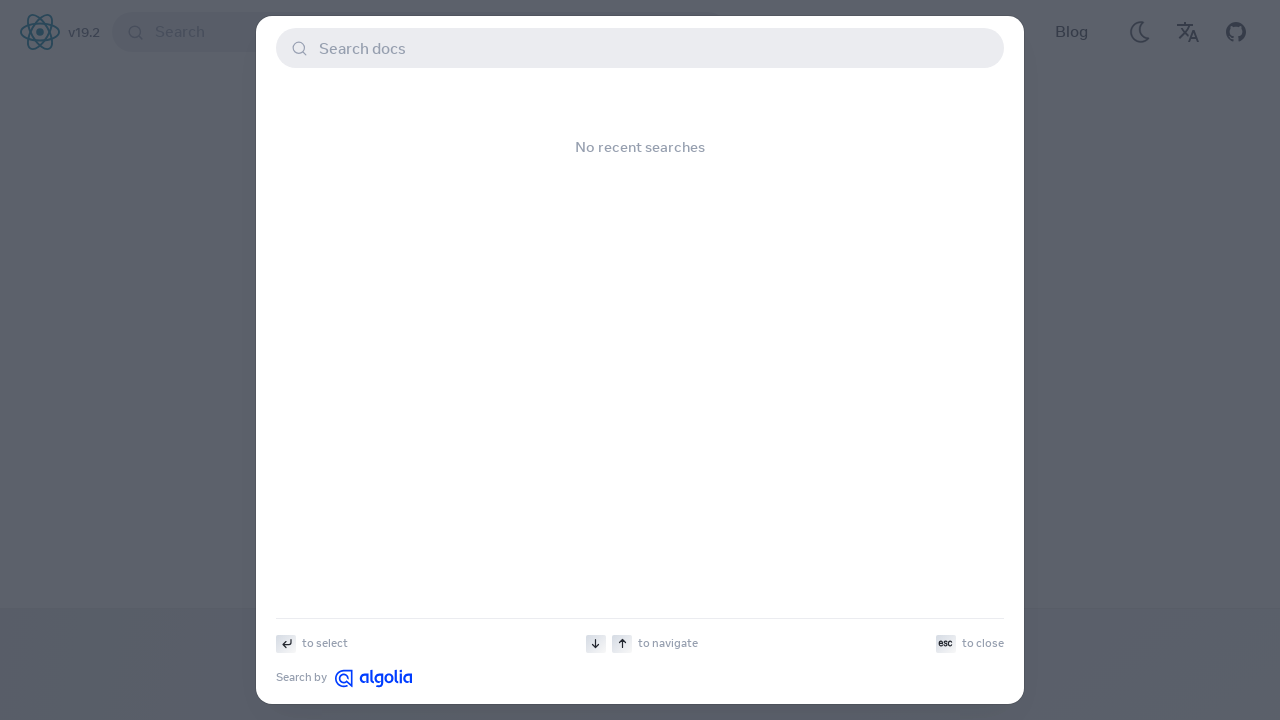

Pressed Escape key to close search modal
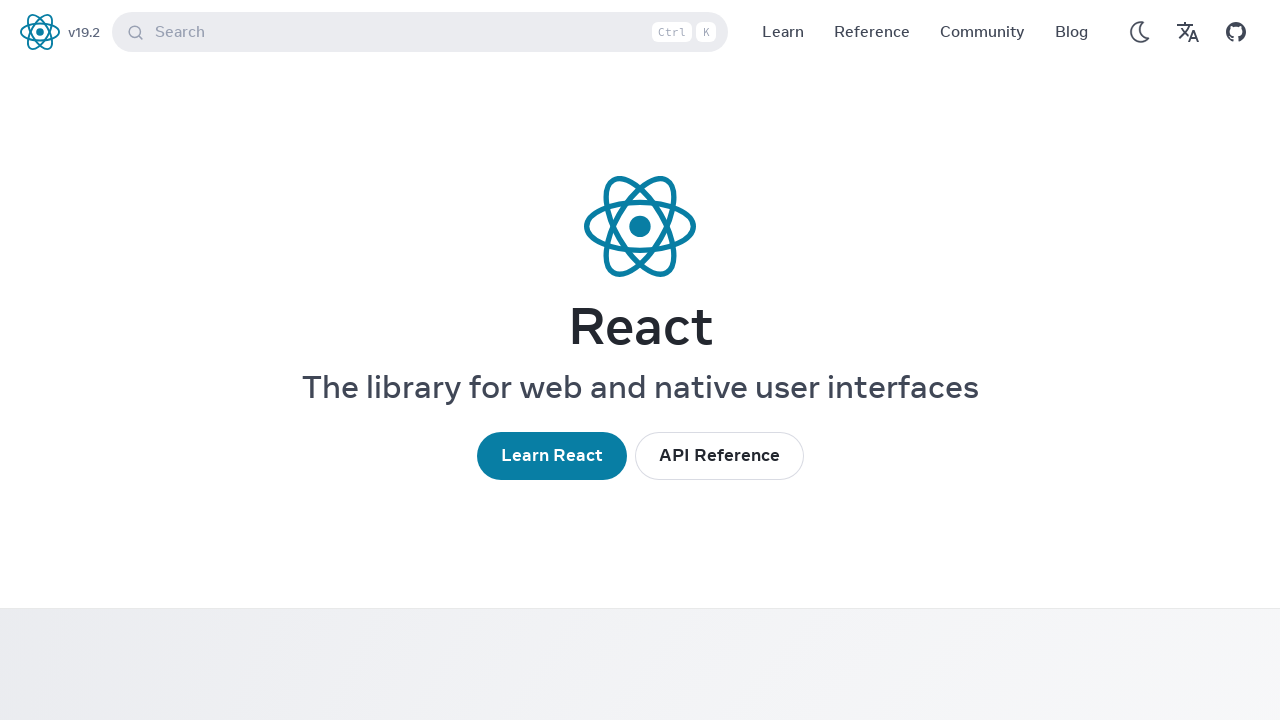

Search modal closed completely
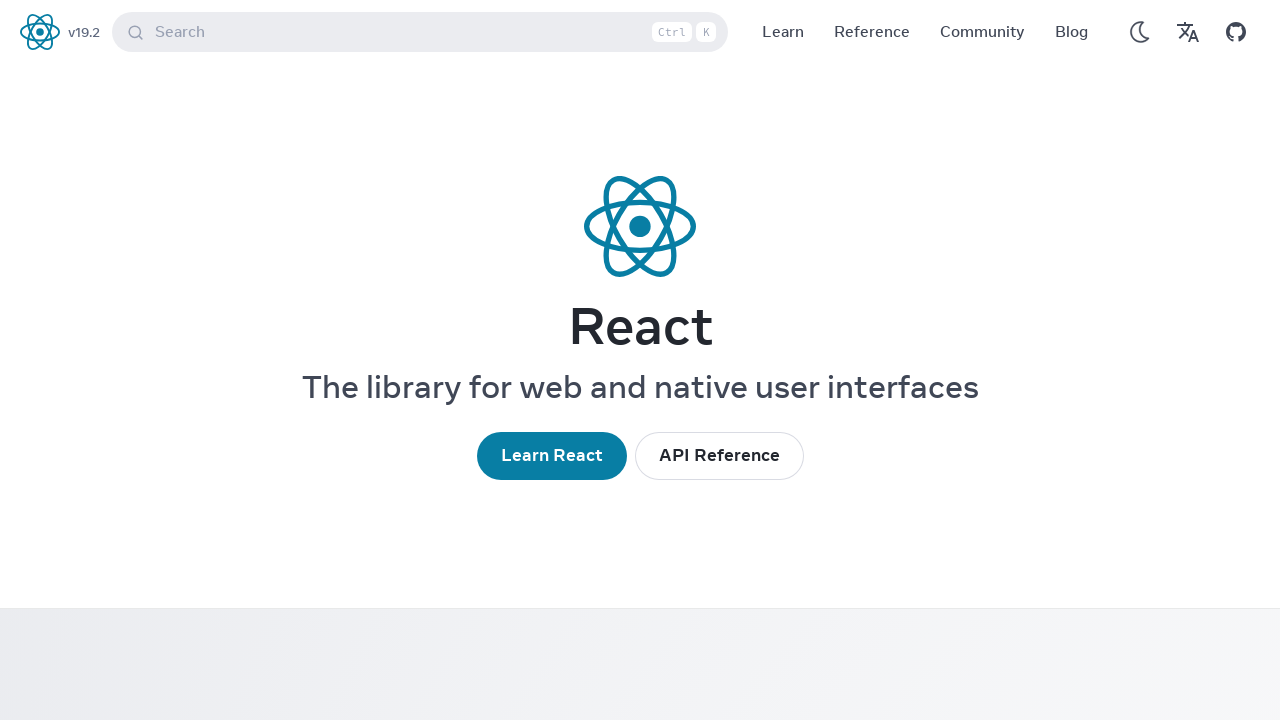

Clicked search button to open modal at (420, 32) on internal:role=button[name="Search"i]
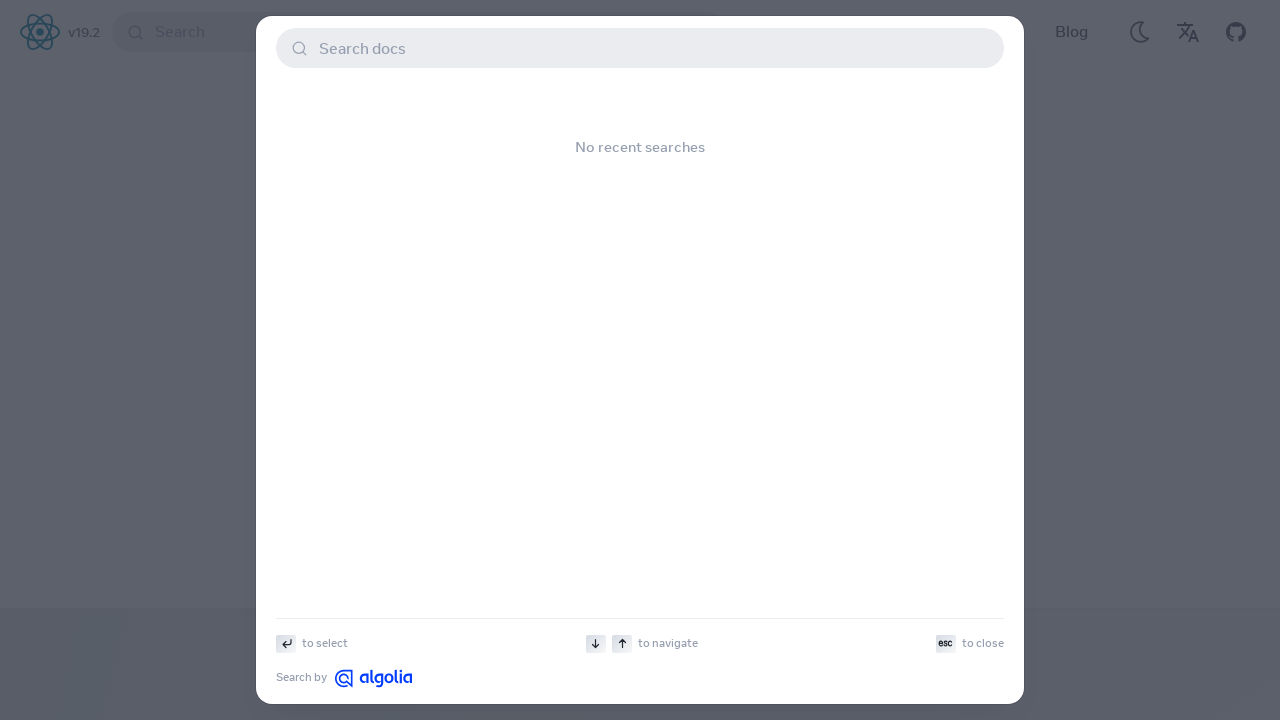

Search input appeared
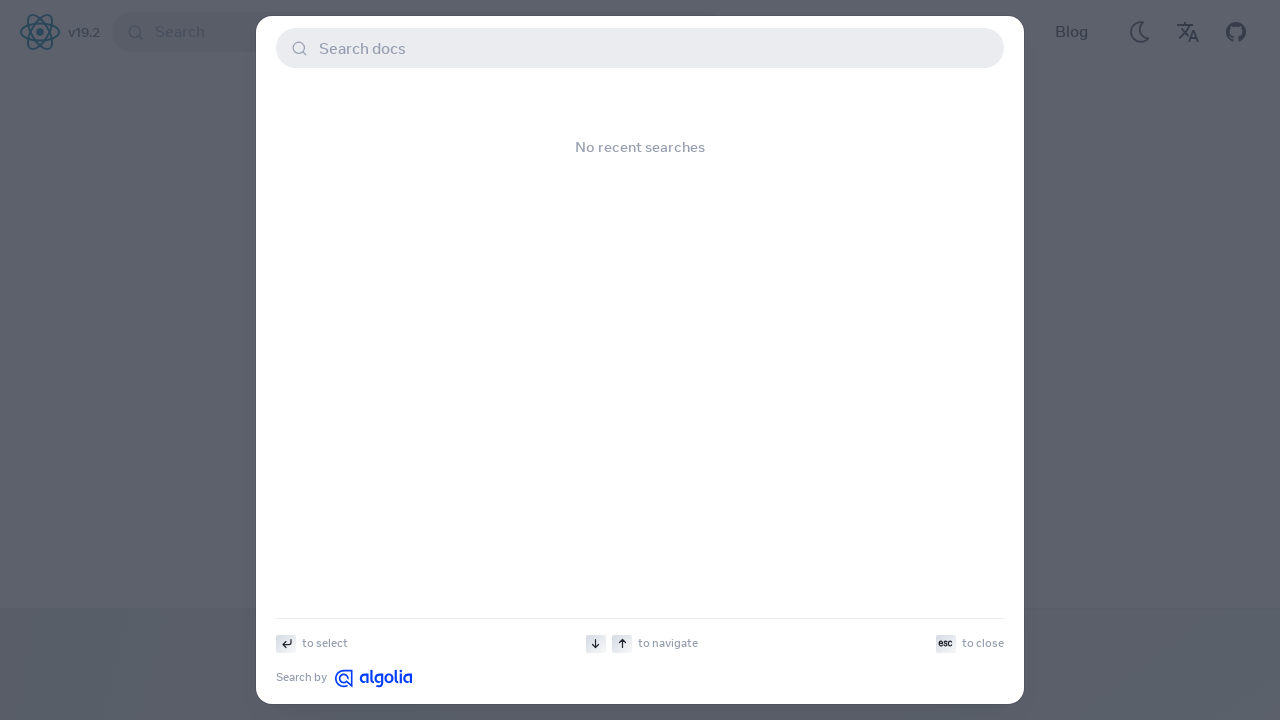

Pressed Escape key to close search modal
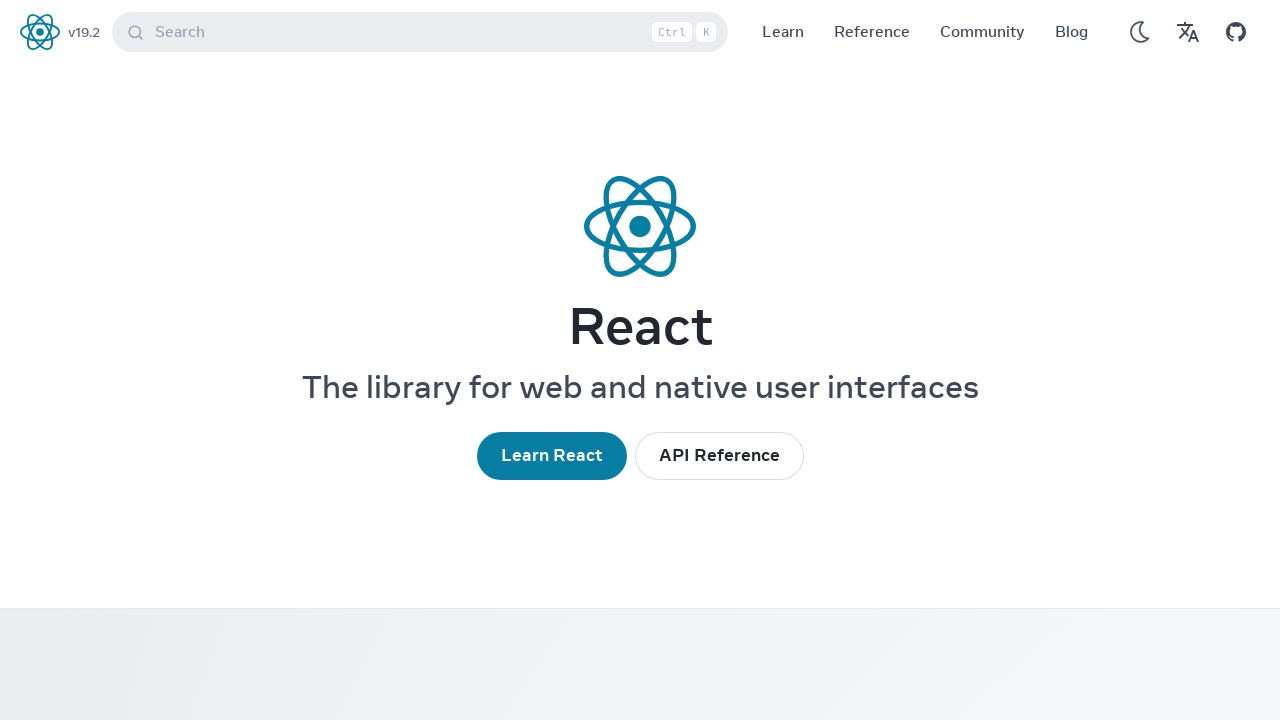

Search modal closed completely
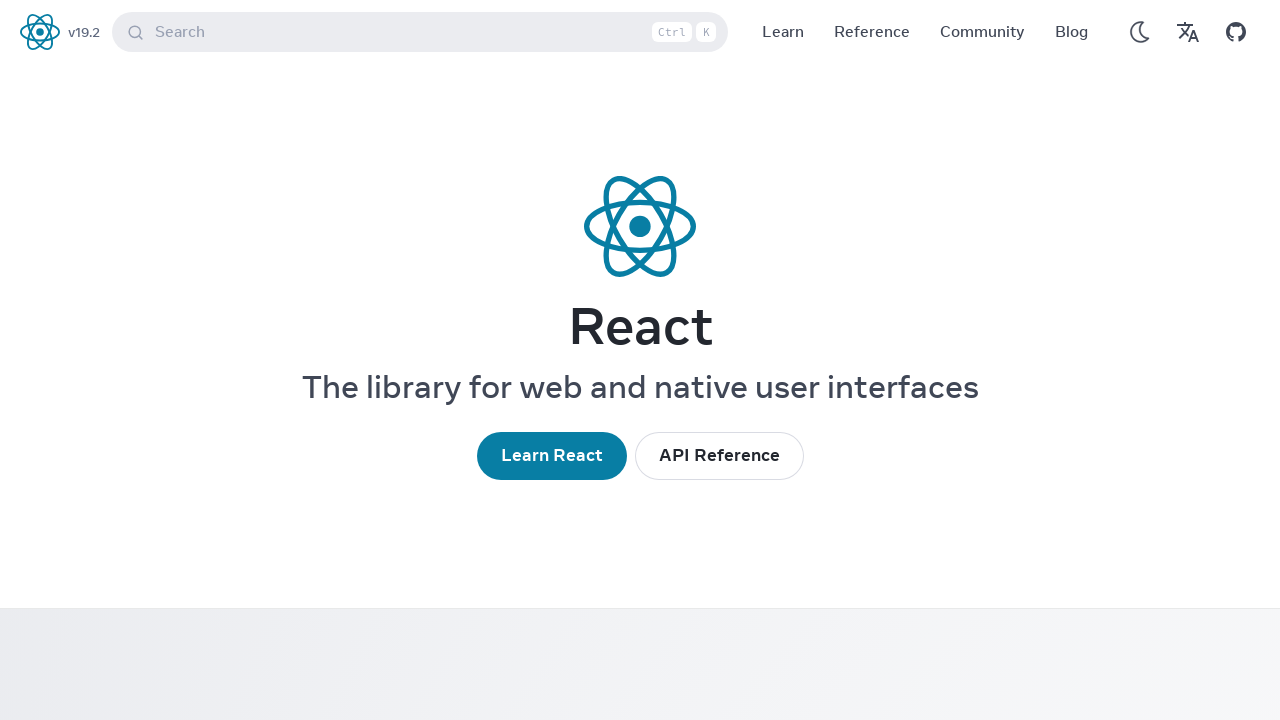

Final verification: search modal confirmed closed after all iterations
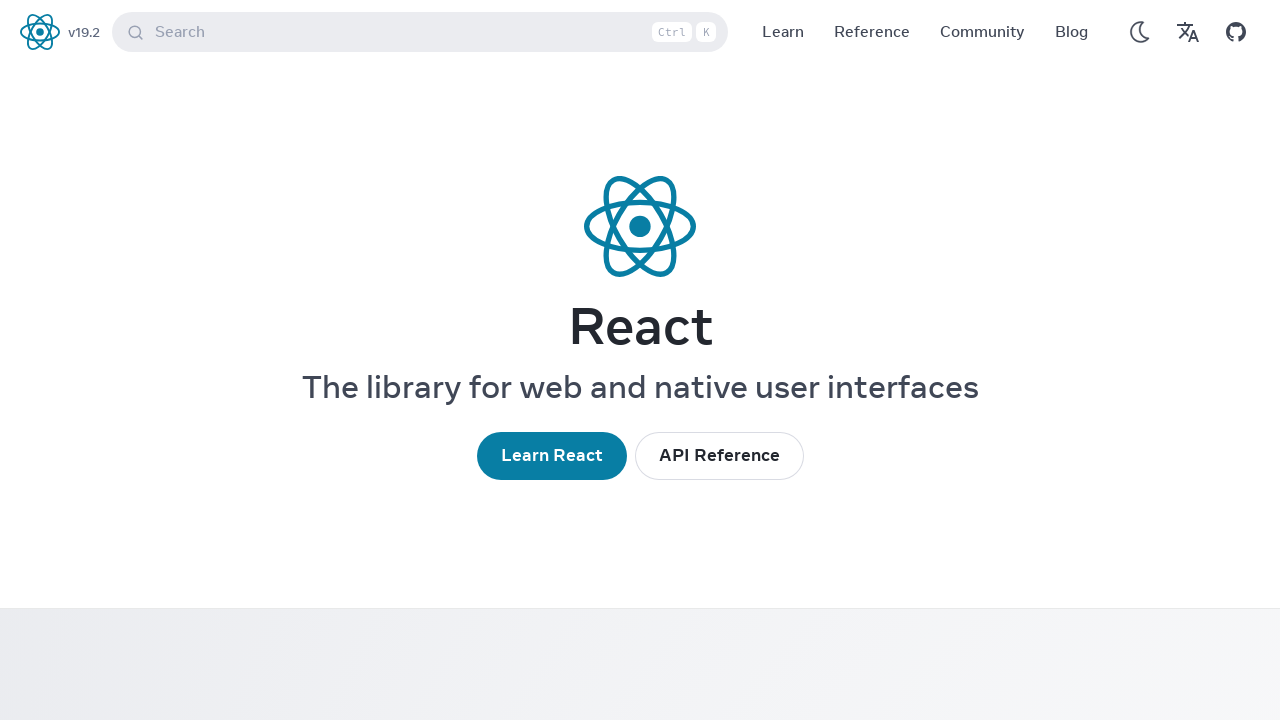

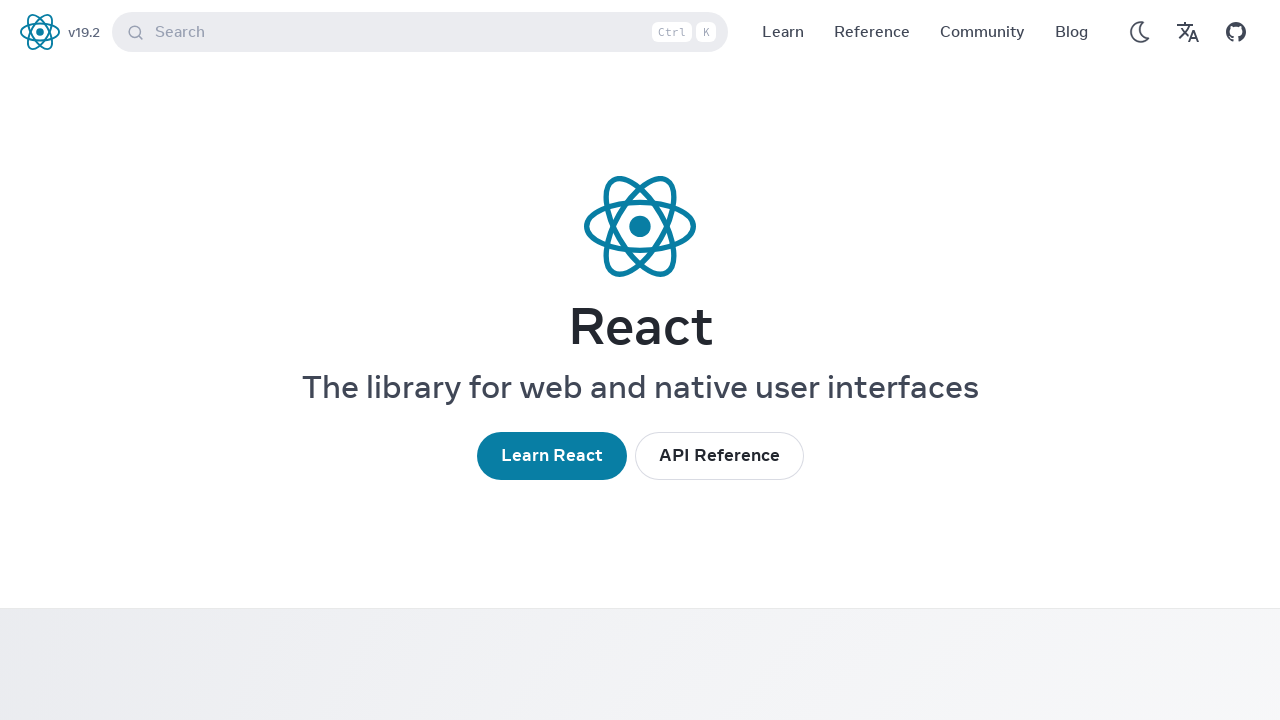